Tests drag and drop functionality by dragging an image element and dropping it into a target box.

Starting URL: https://formy-project.herokuapp.com/dragdrop

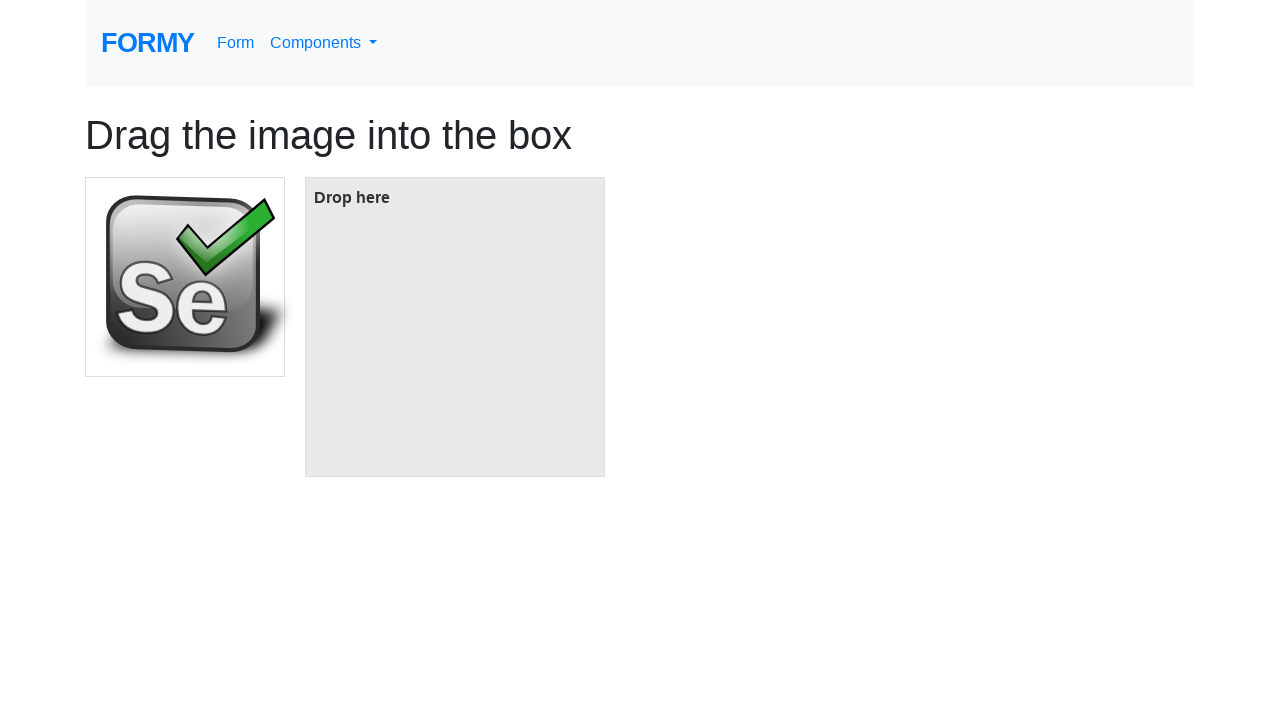

Waited for image element to be visible
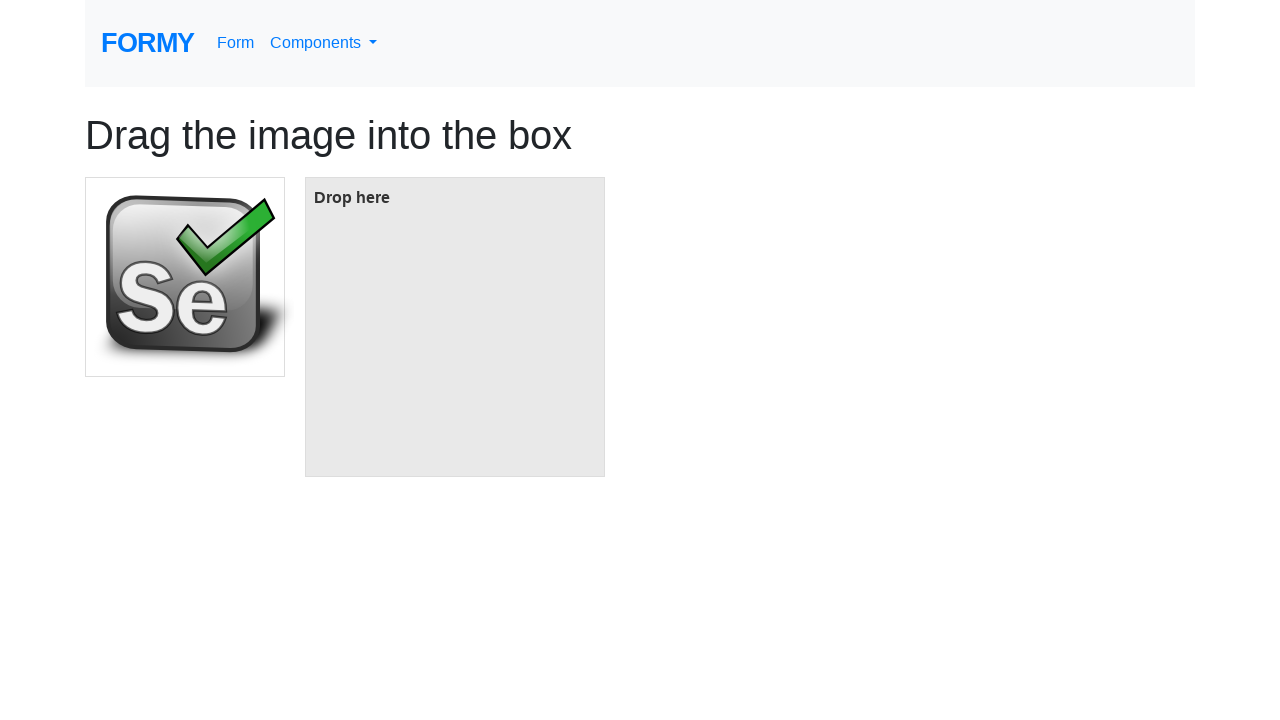

Waited for target box element to be visible
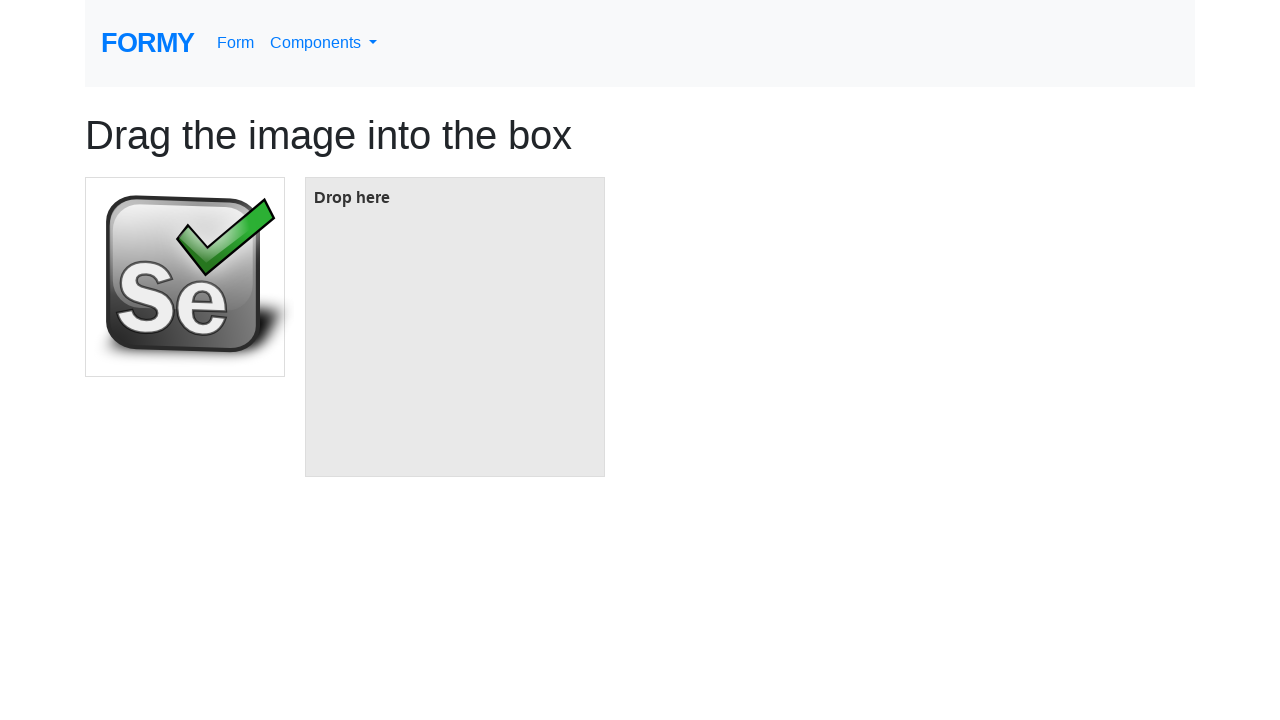

Dragged image element and dropped it into target box at (455, 327)
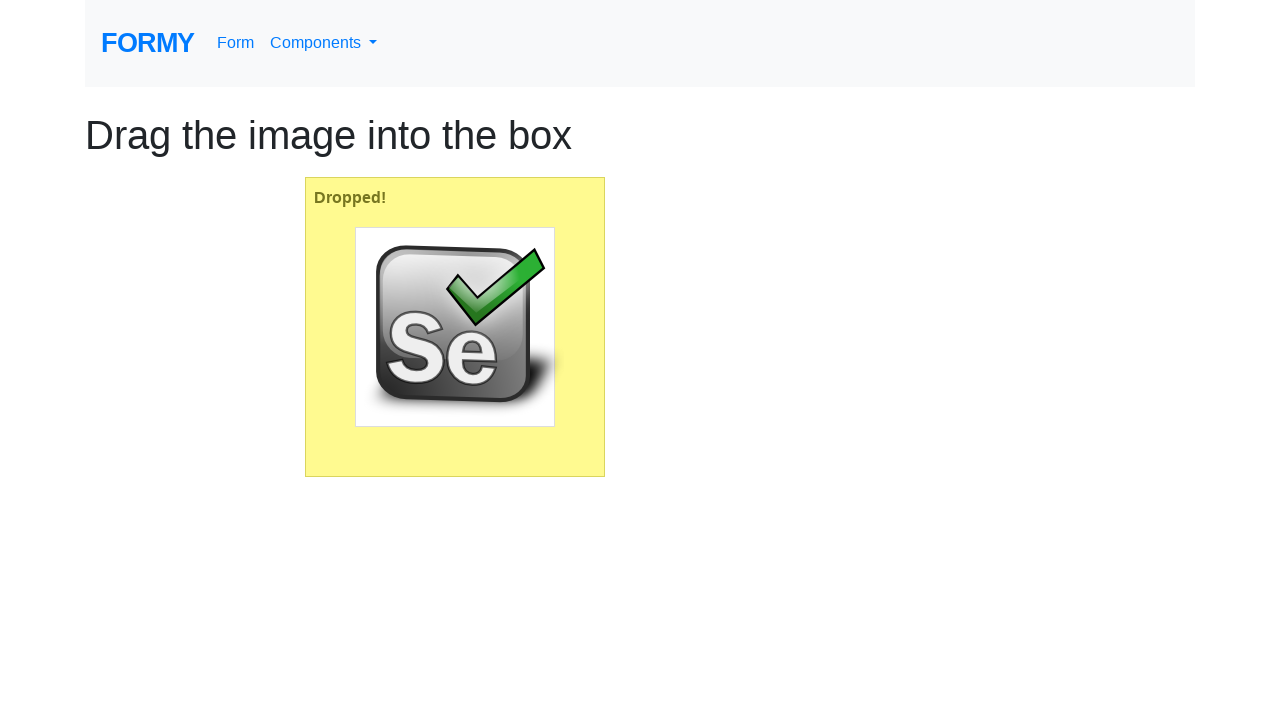

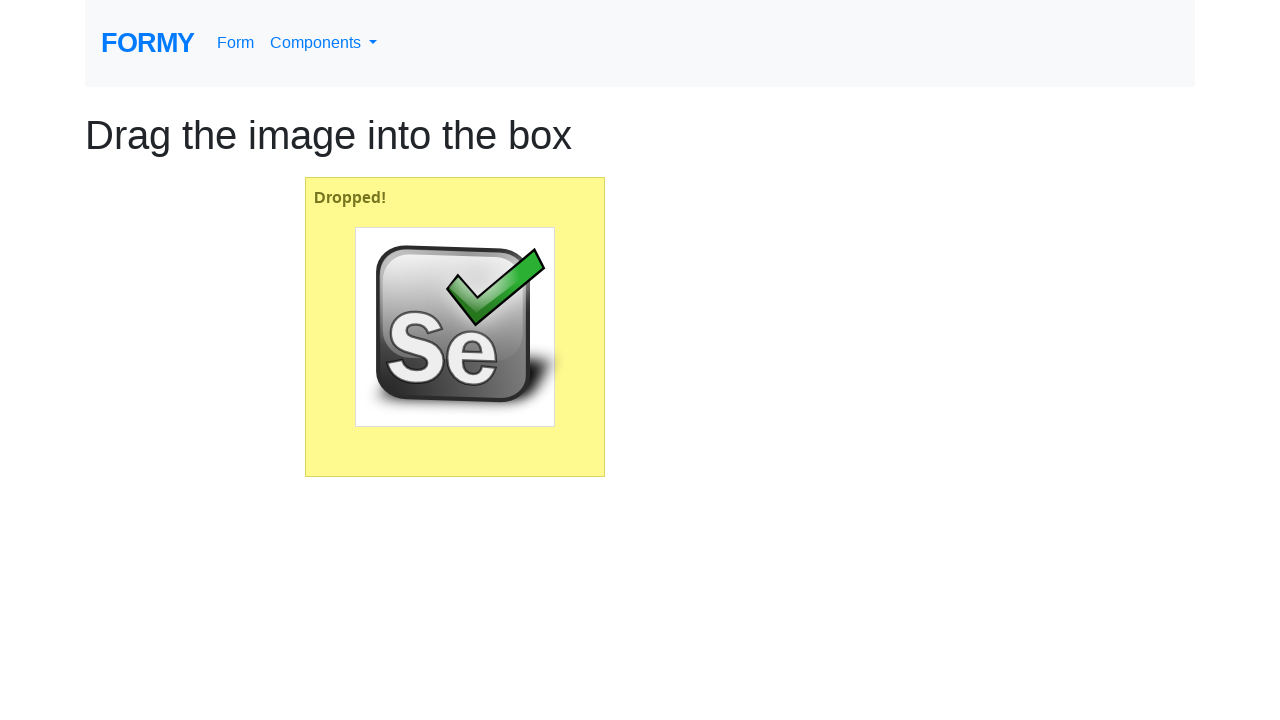